Tests state dropdown functionality by selecting Illinois, Virginia, and California using different selection methods (visible text, value, index), then verifies California is selected.

Starting URL: http://practice.cydeo.com/dropdown

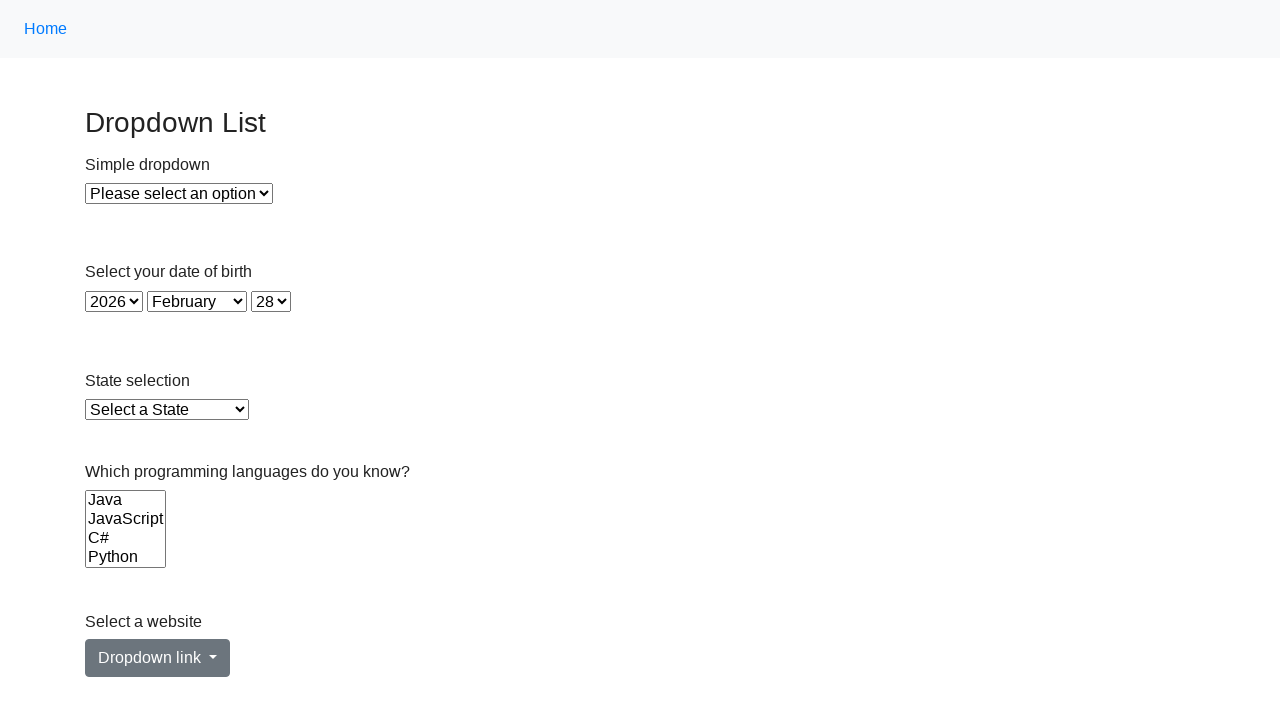

Selected Illinois from state dropdown by visible text on select#state
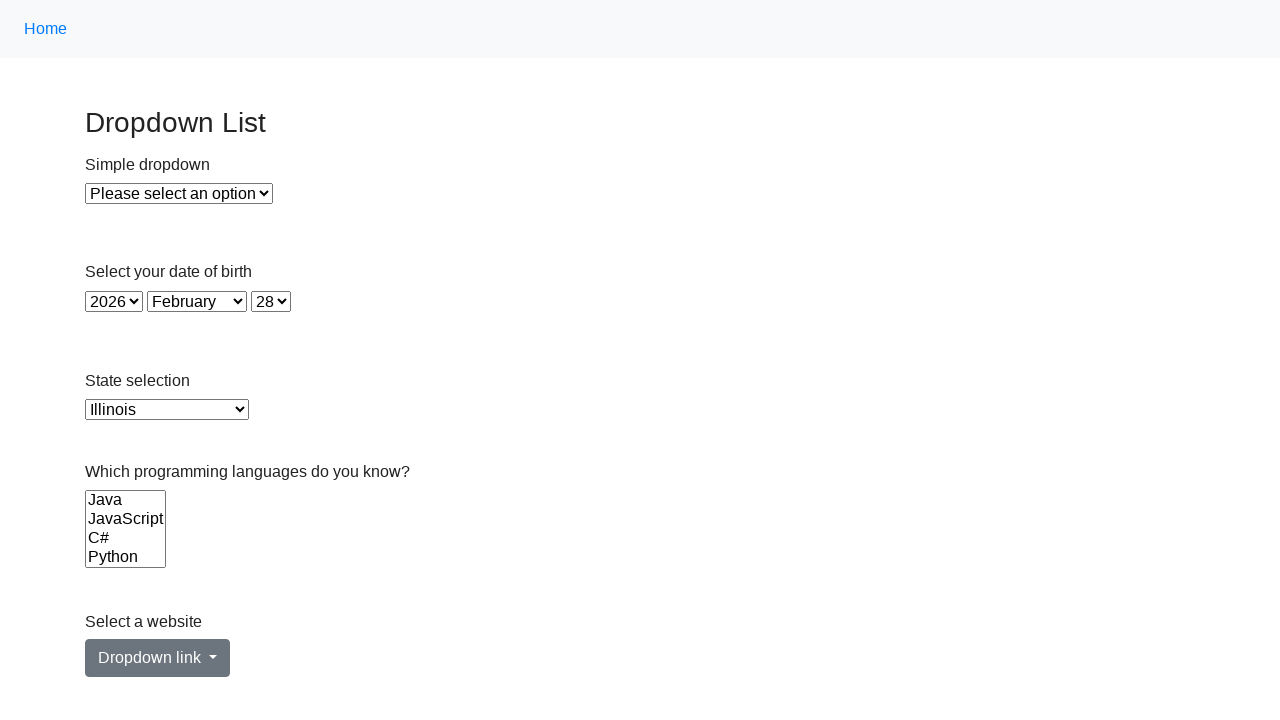

Selected Virginia from state dropdown by value on select#state
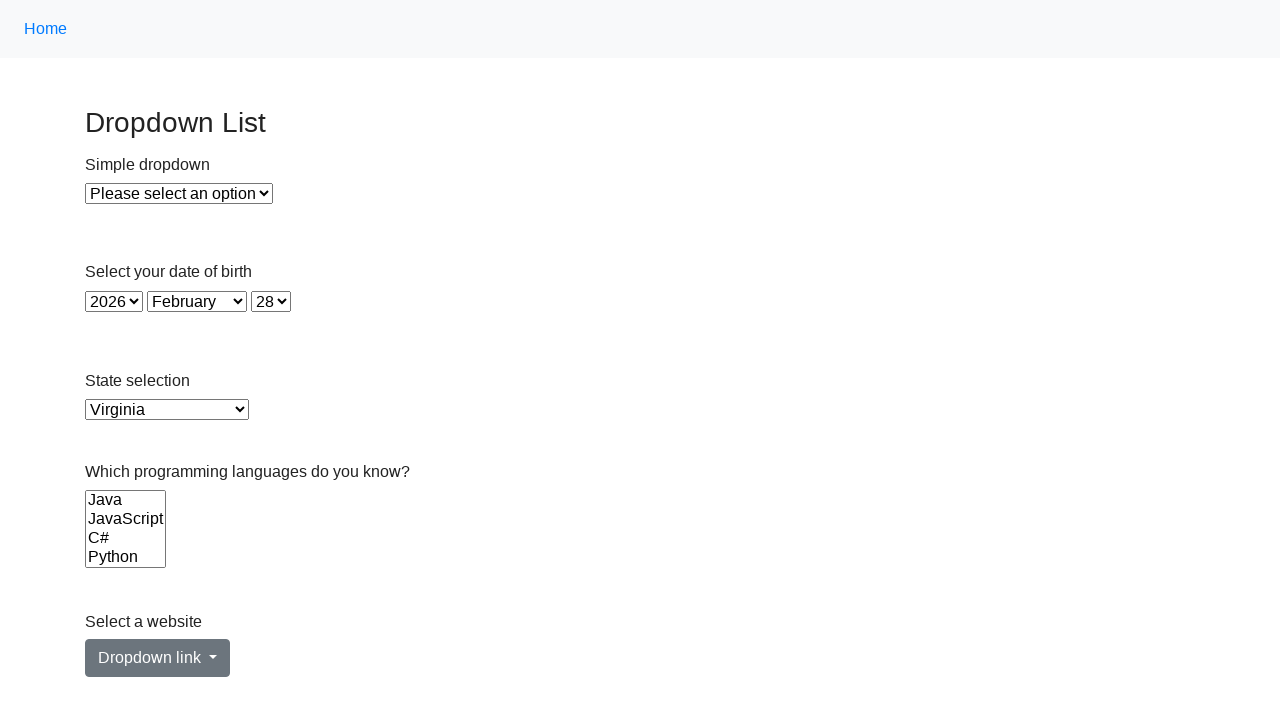

Selected California from state dropdown by index 5 on select#state
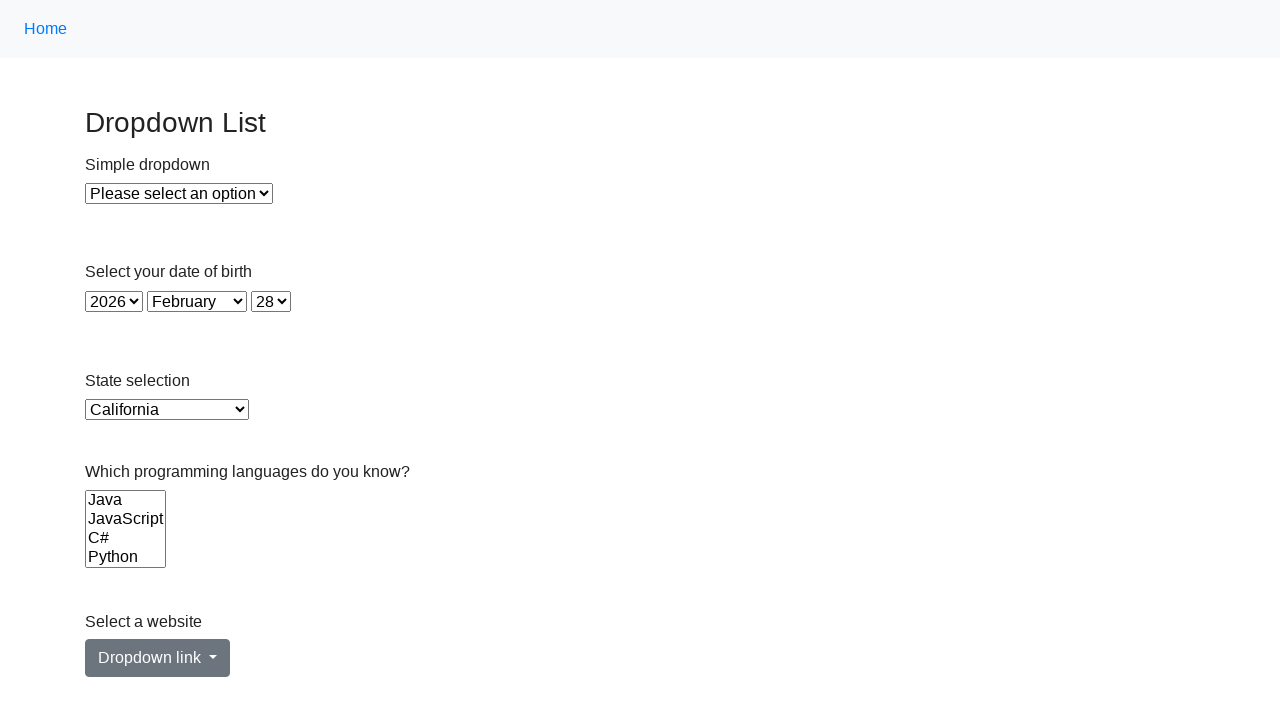

Located the currently selected option in state dropdown
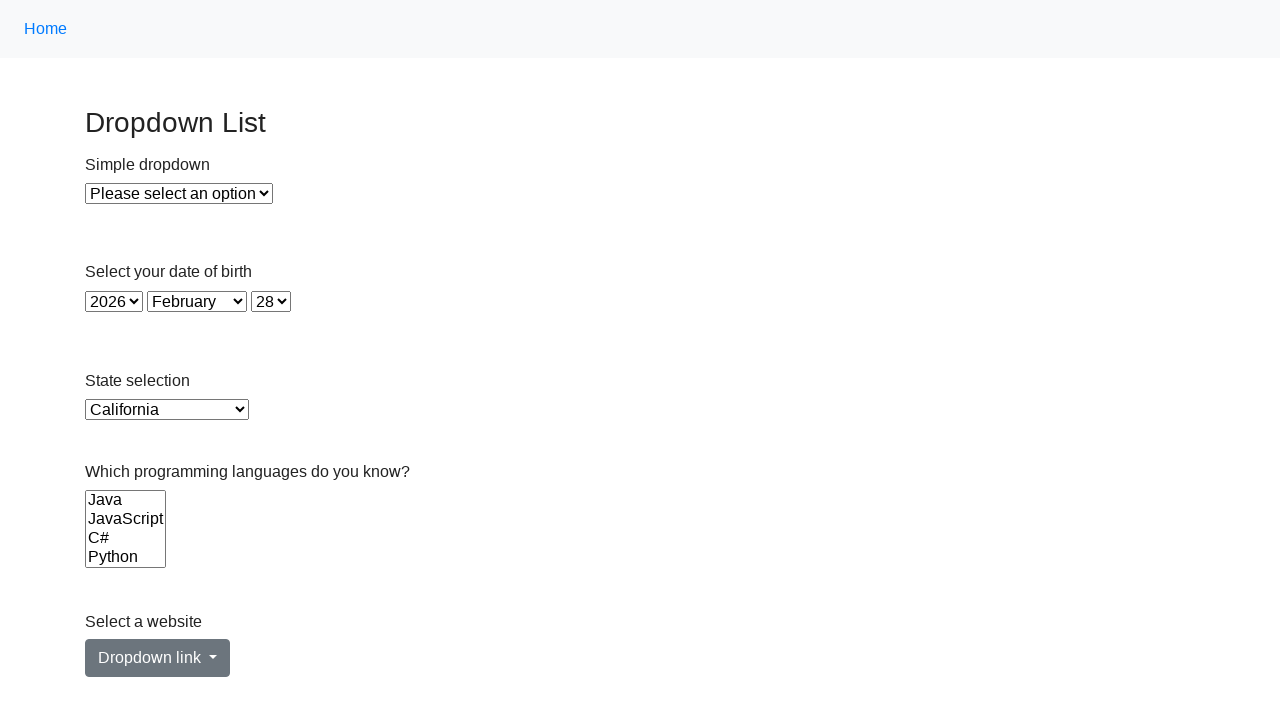

Verified California is the selected option in state dropdown
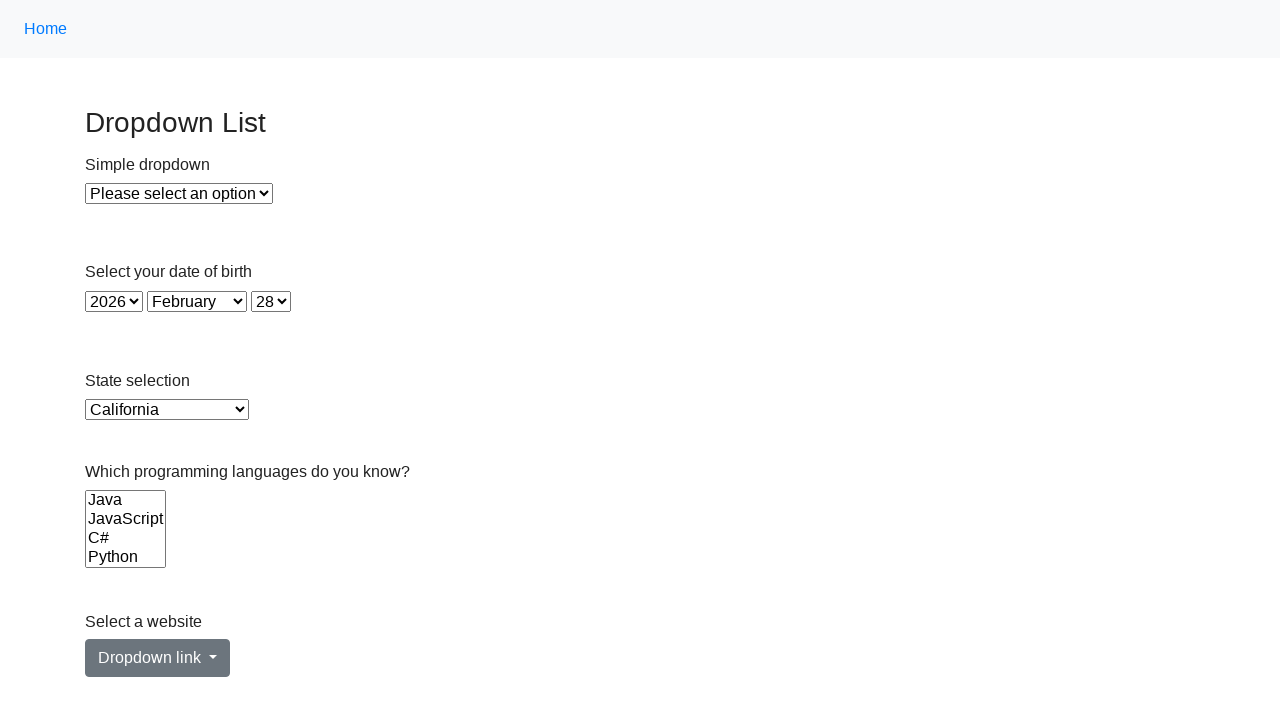

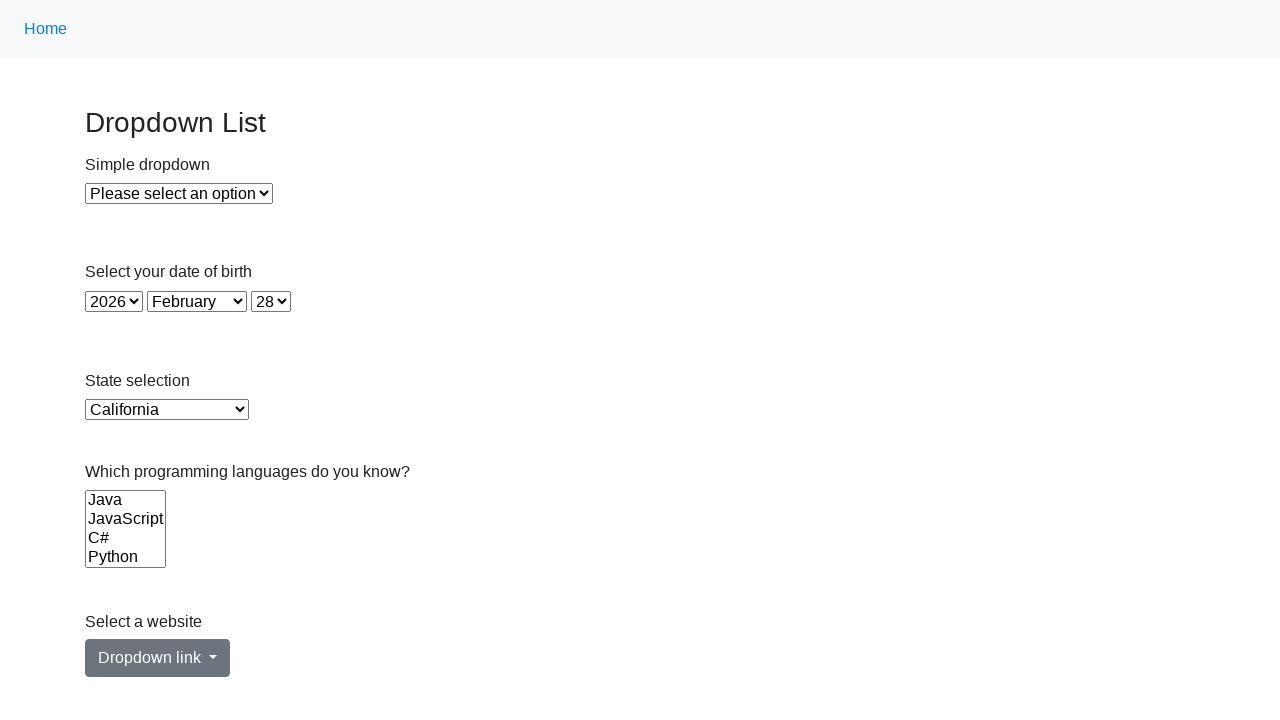